Tests picking a past date (March 8, 1990) using the calendar date picker widget

Starting URL: https://www.selenium.dev/selenium/web/web-form.html

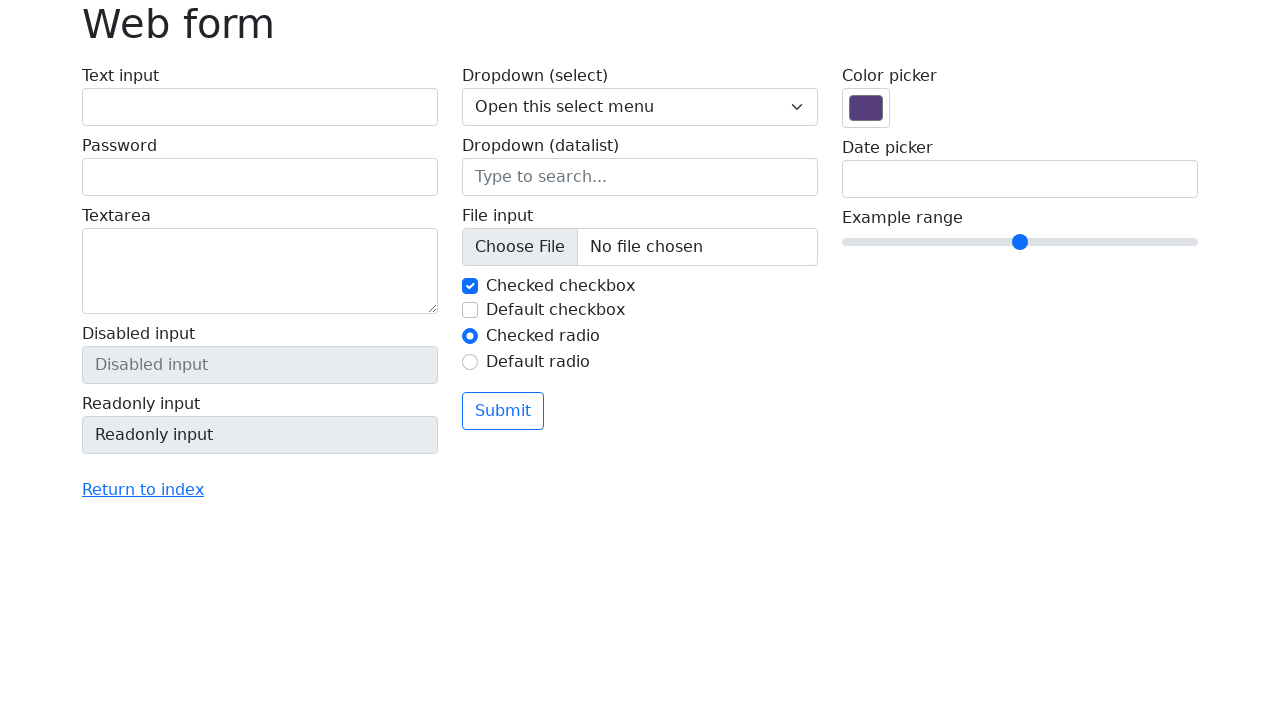

Clicked on the date picker input to open calendar at (1020, 179) on input[name='my-date']
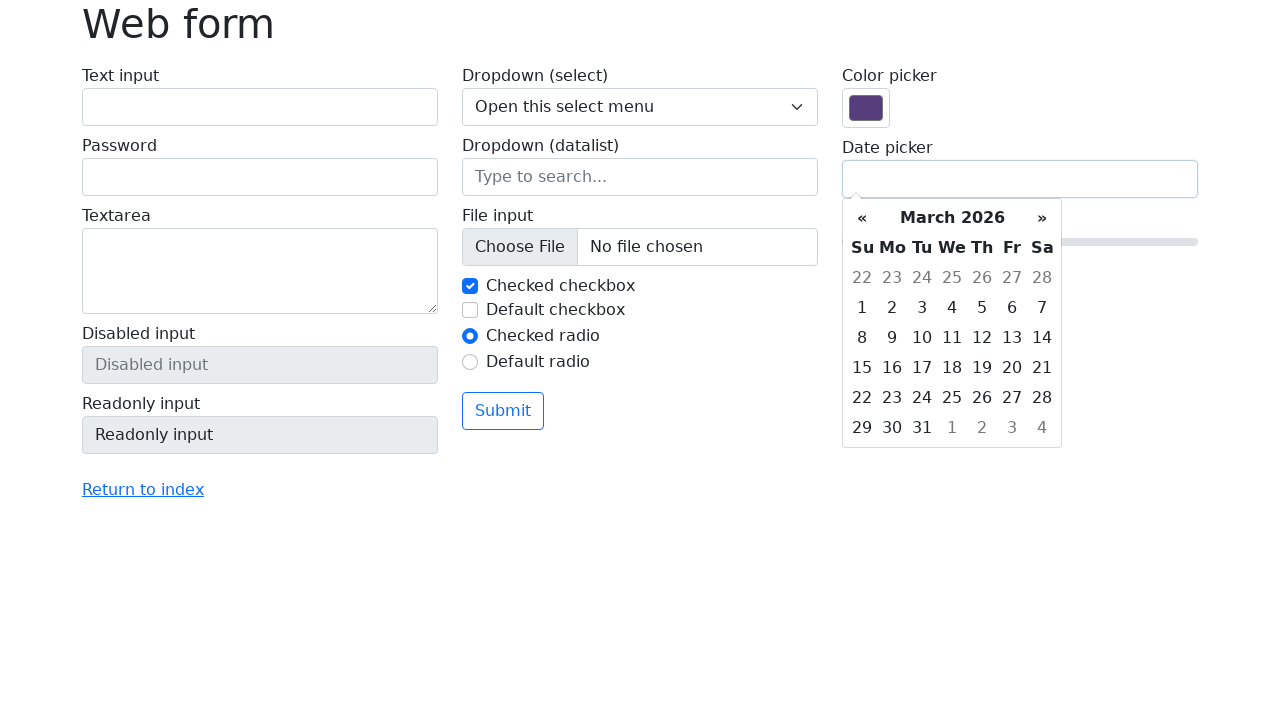

Datepicker calendar widget is now visible
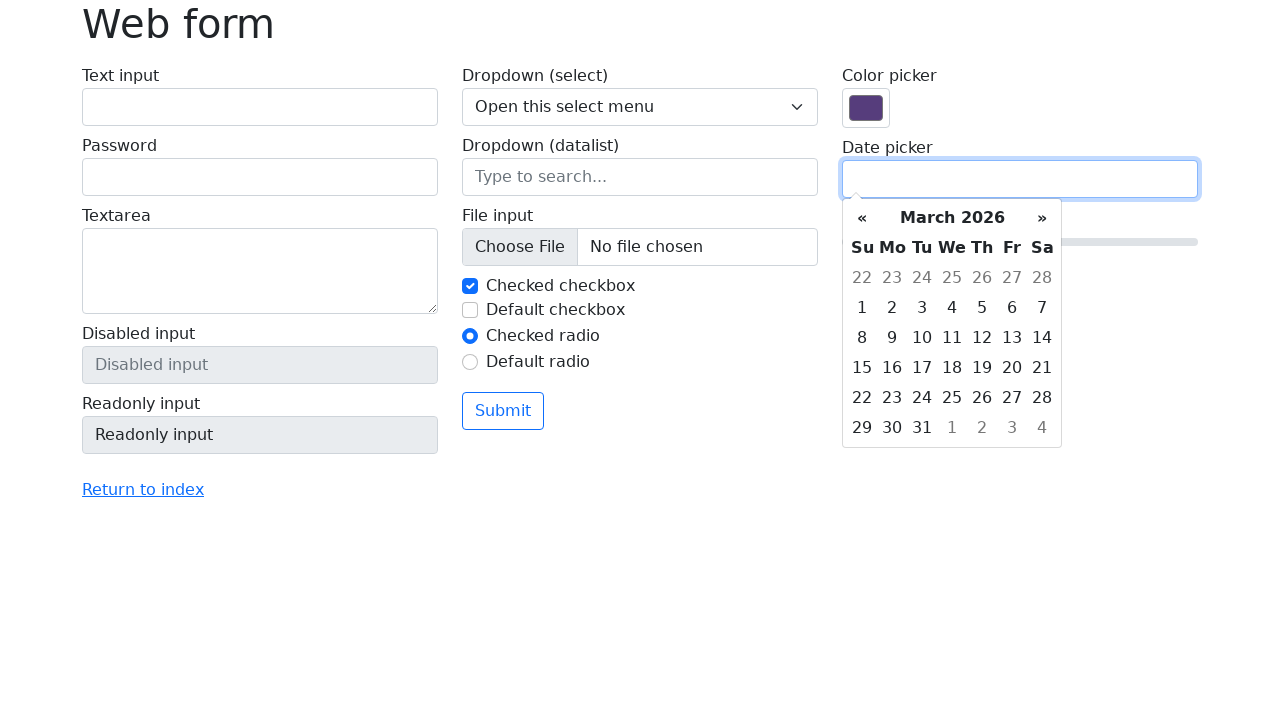

Filled date input with past date March 8, 1990 on input[name='my-date']
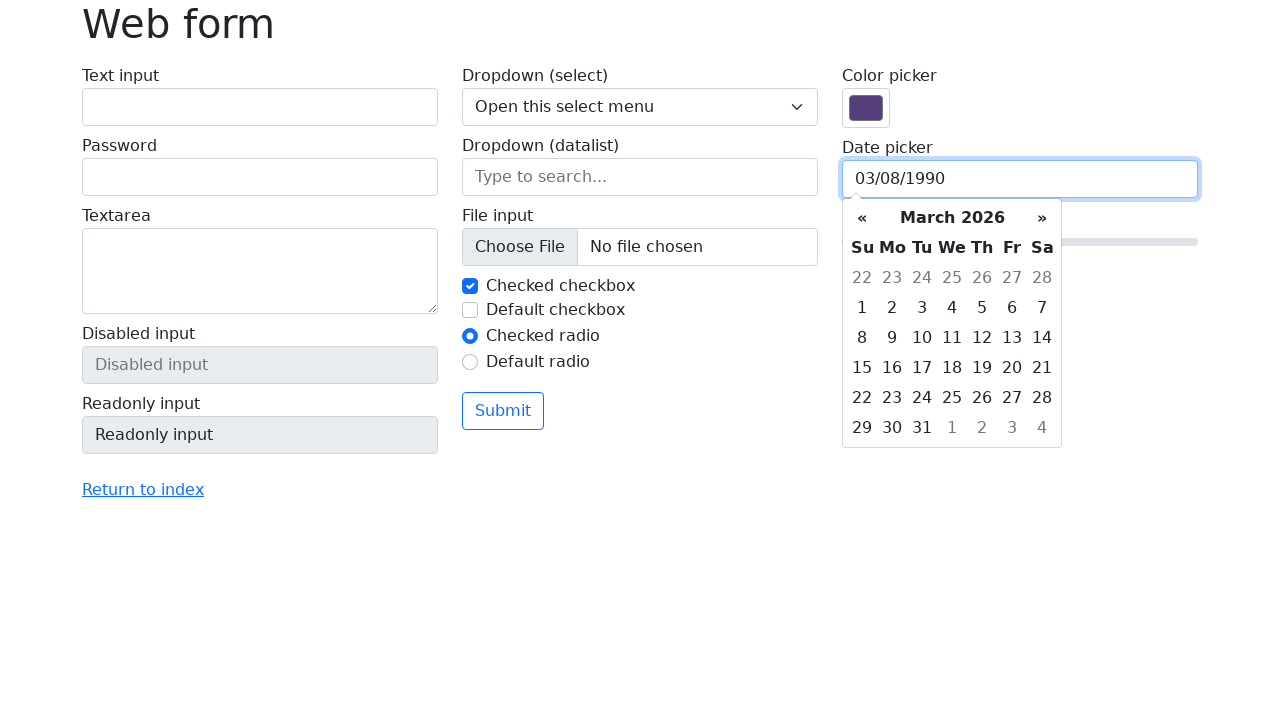

Clicked elsewhere on page to close calendar at (640, 360) on body
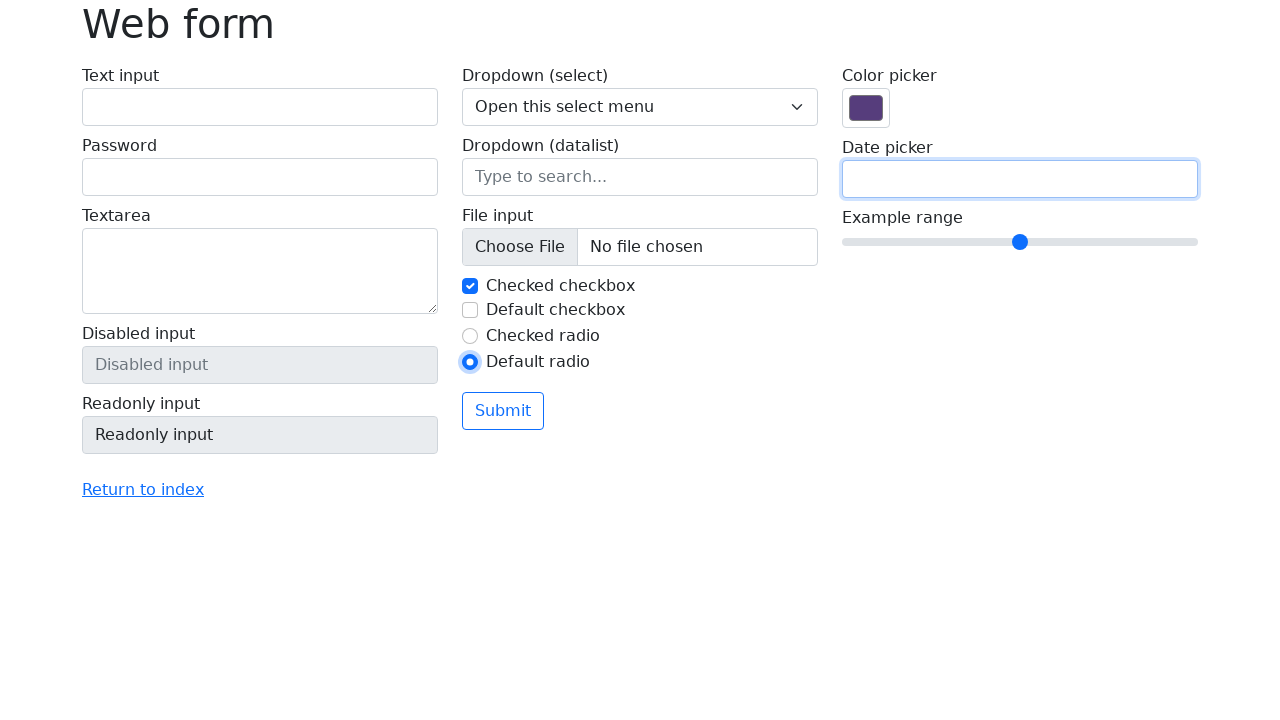

Verified the date input field is present
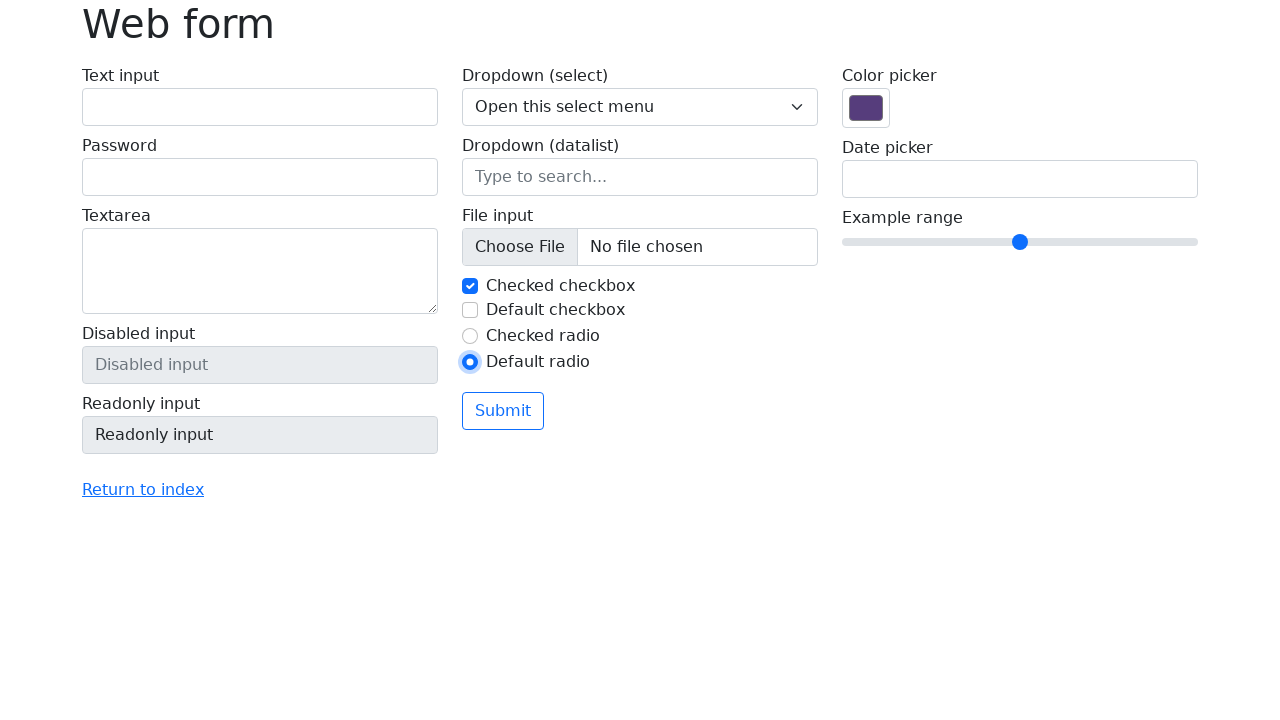

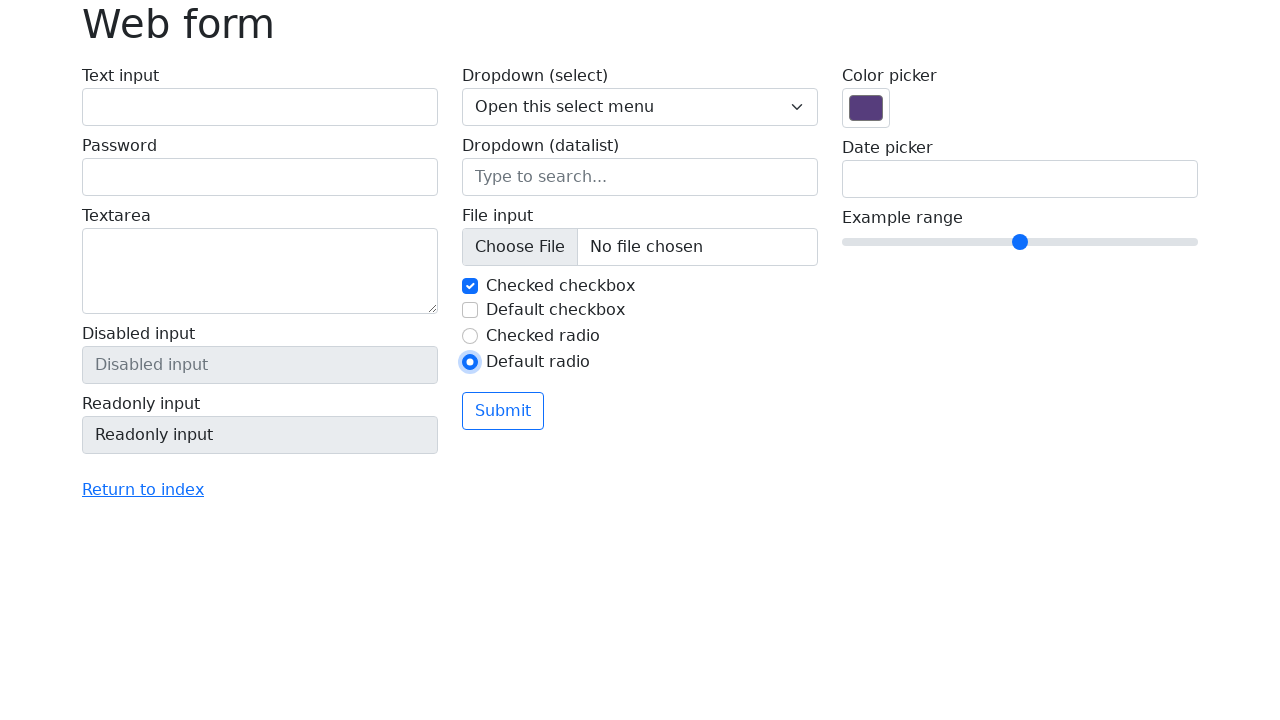